Tests extended search with selection functionality by performing a search with price filters, selecting multiple items via checkboxes, and clicking show selected to verify only selected ads are displayed

Starting URL: http://ss.com

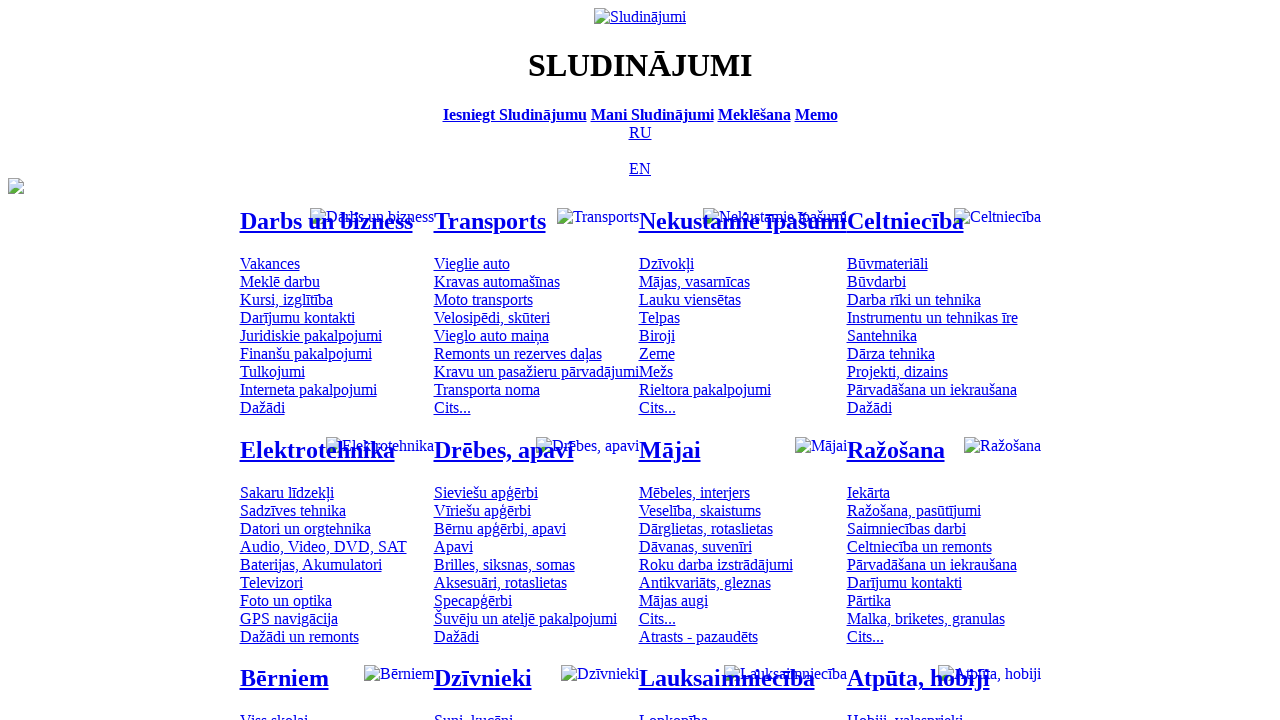

Clicked Russian language option at (640, 132) on [title='По-русски']
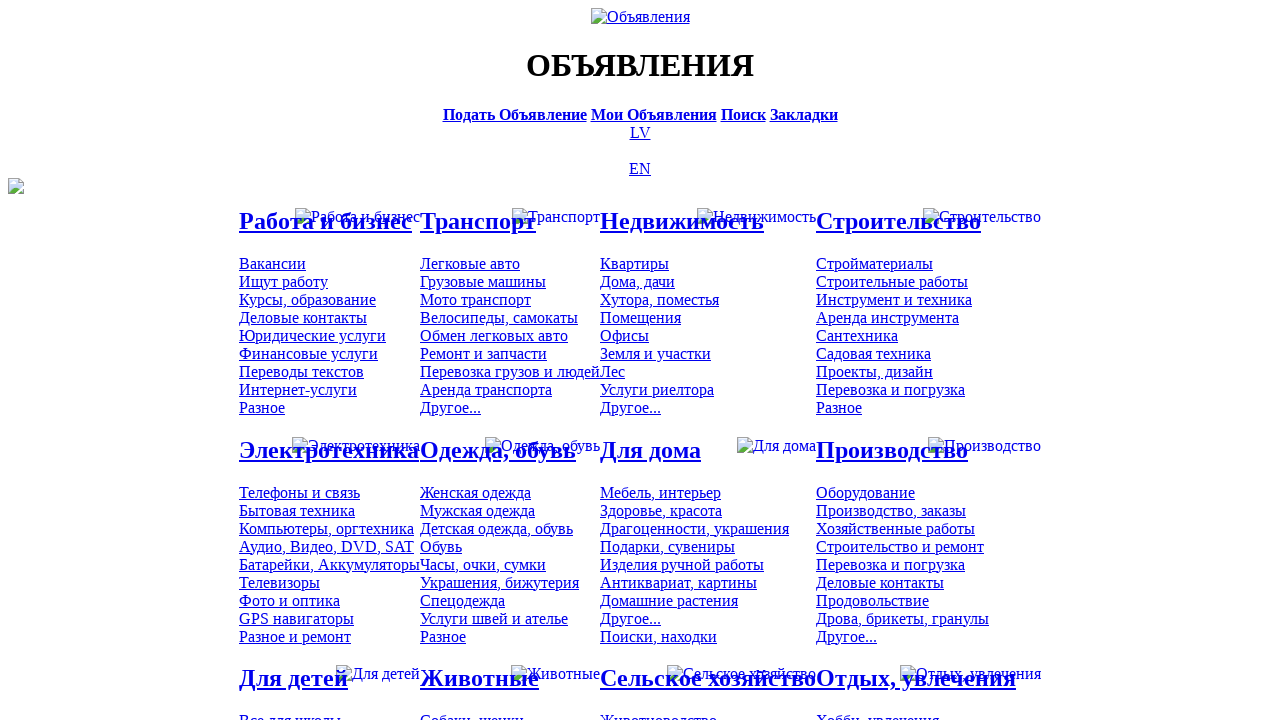

Clicked search bar at (743, 114) on [title='Искать объявления']
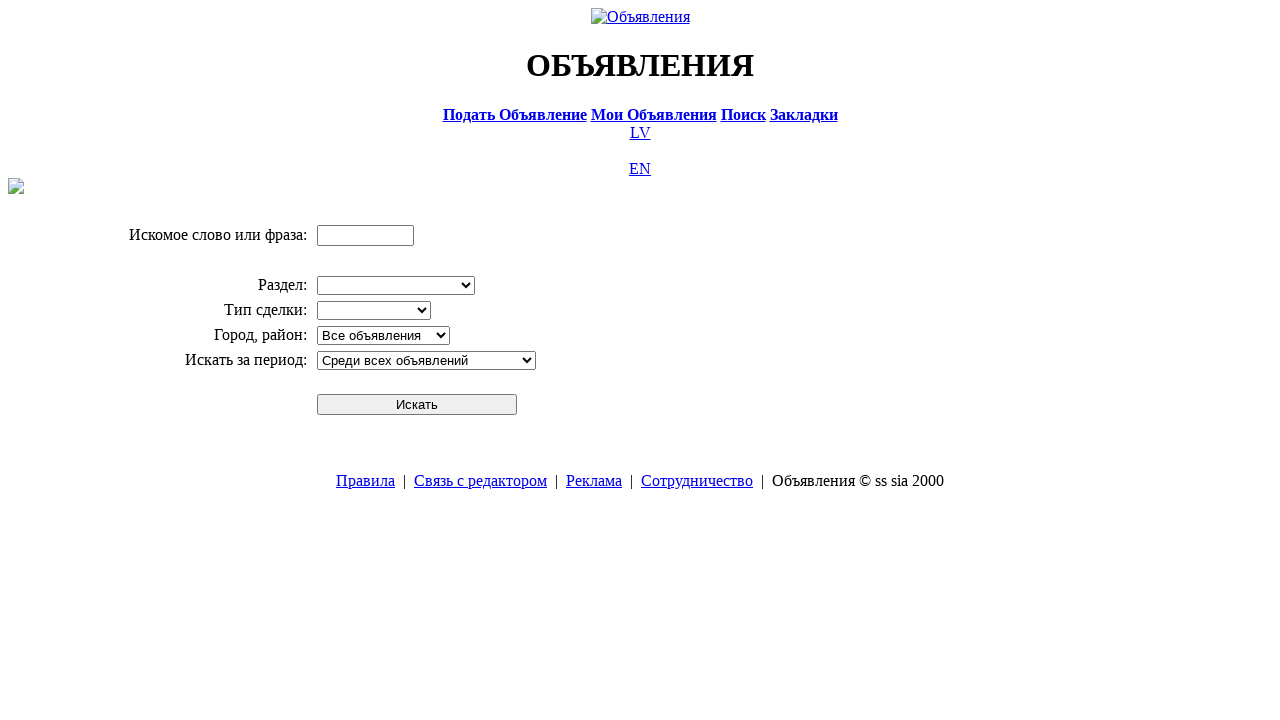

Filled search field with 'Компьютер' on input[name='txt']
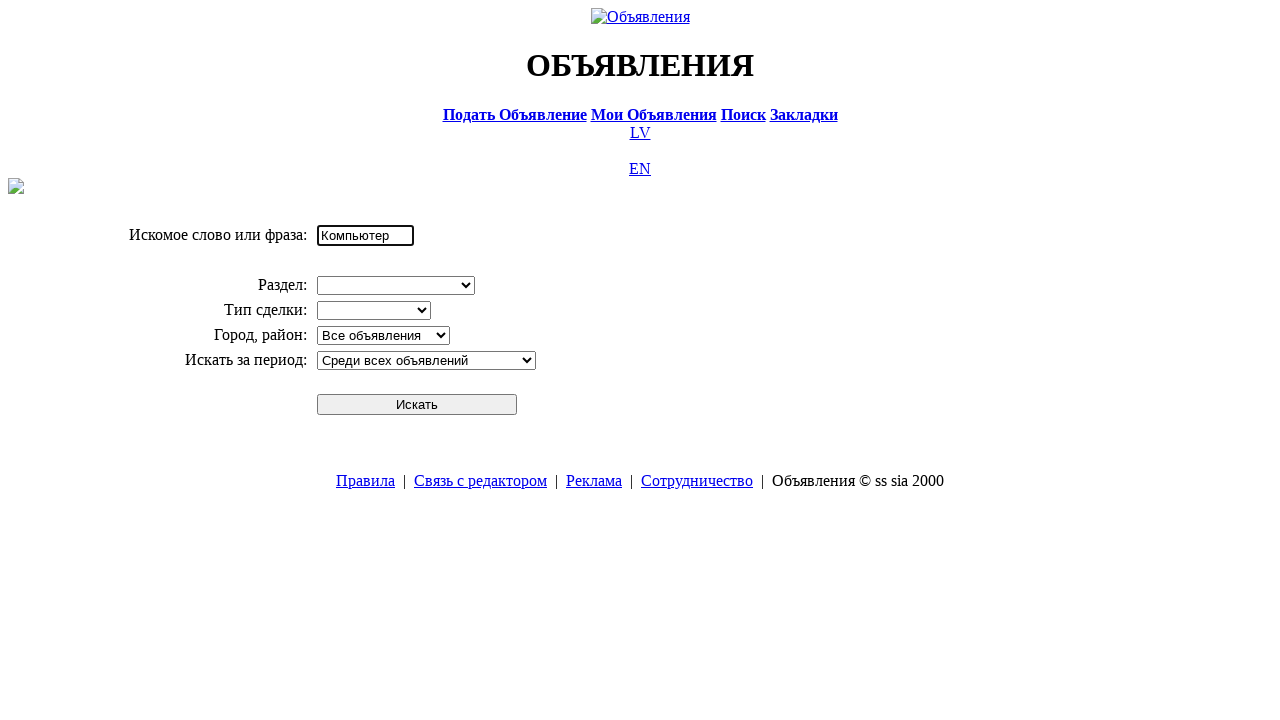

Selected 'Электротехника' division from dropdown on select[name='cid_0']
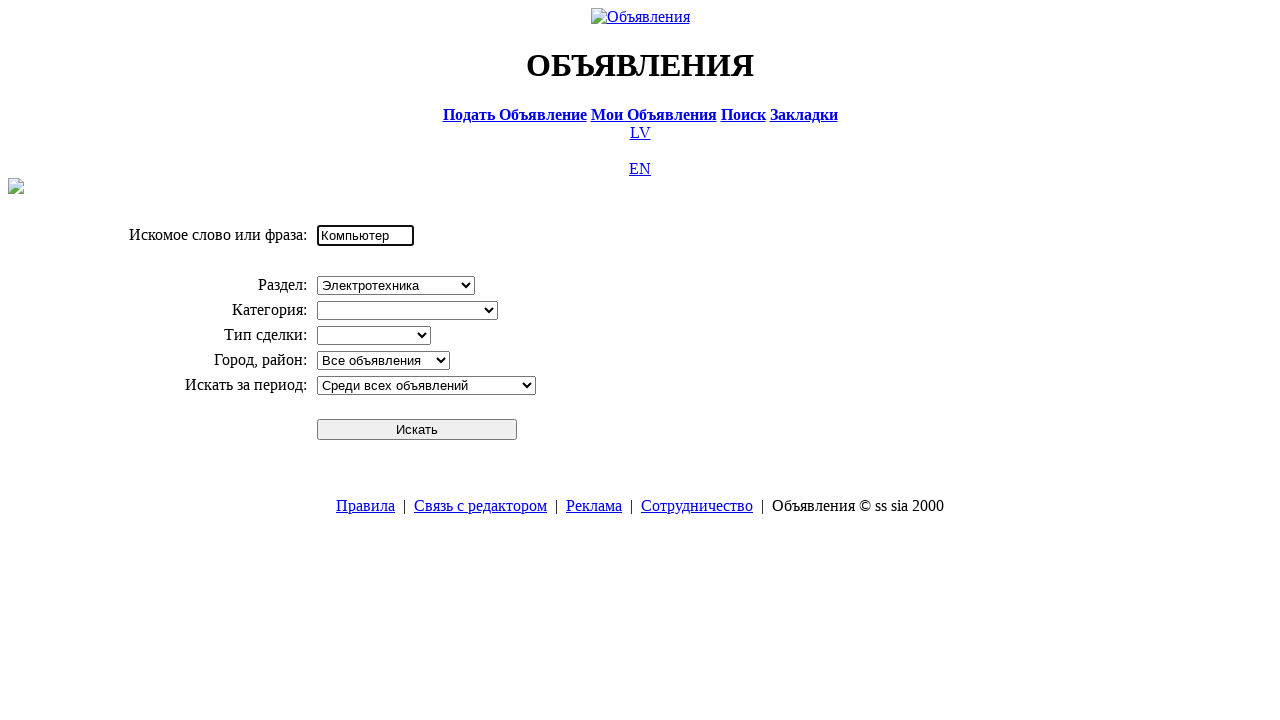

Selected 'Компьютеры, оргтехника' category from dropdown on select[name='cid_1']
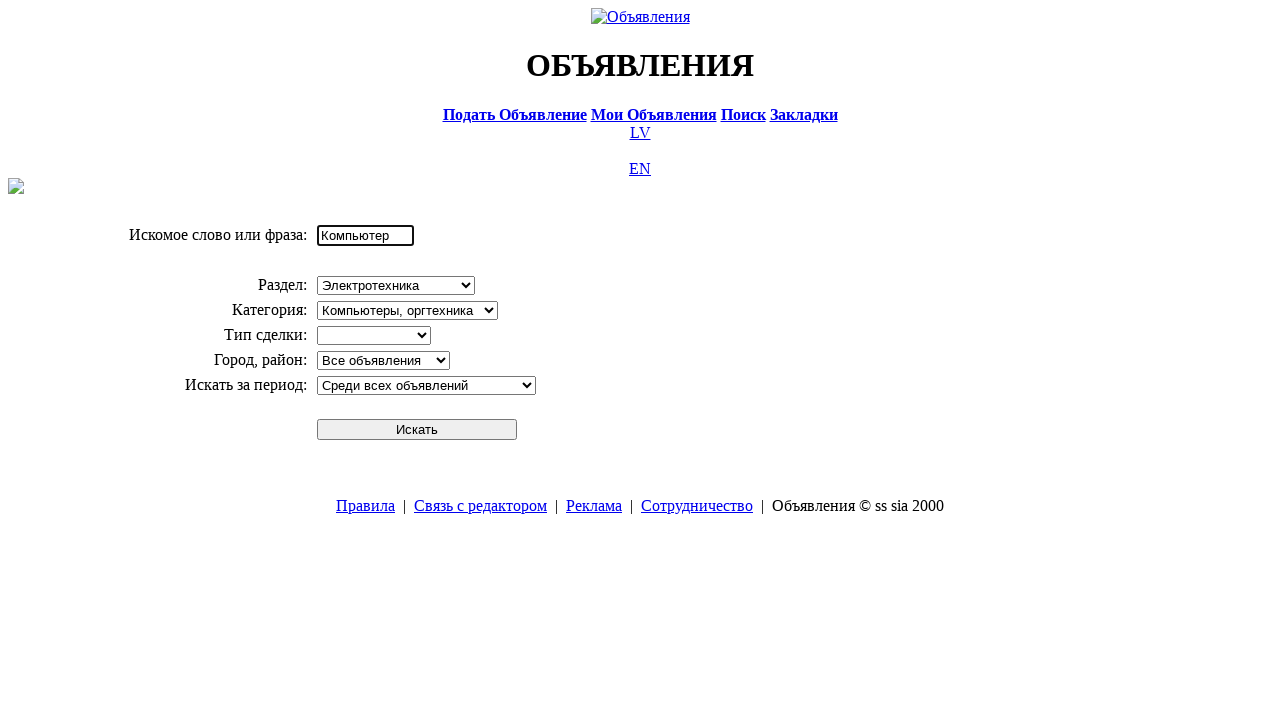

Clicked search button at (417, 429) on #sbtn
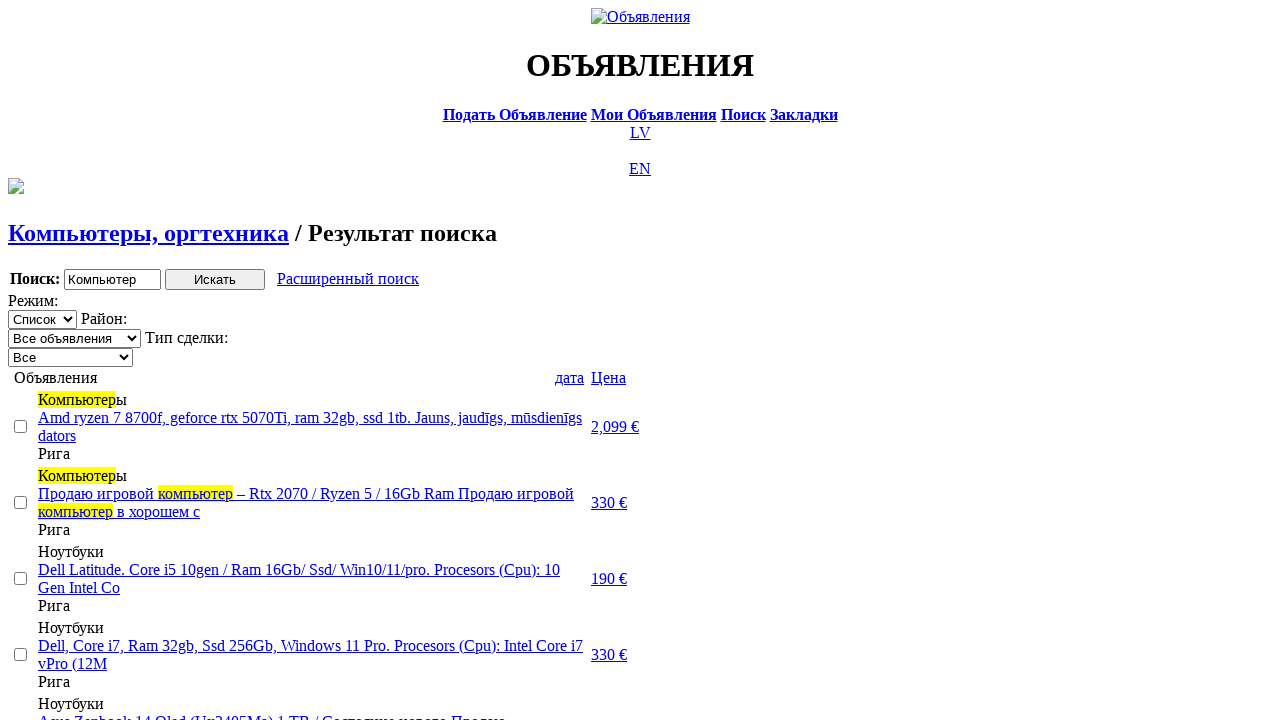

Clicked extended search link at (348, 279) on a.a9a
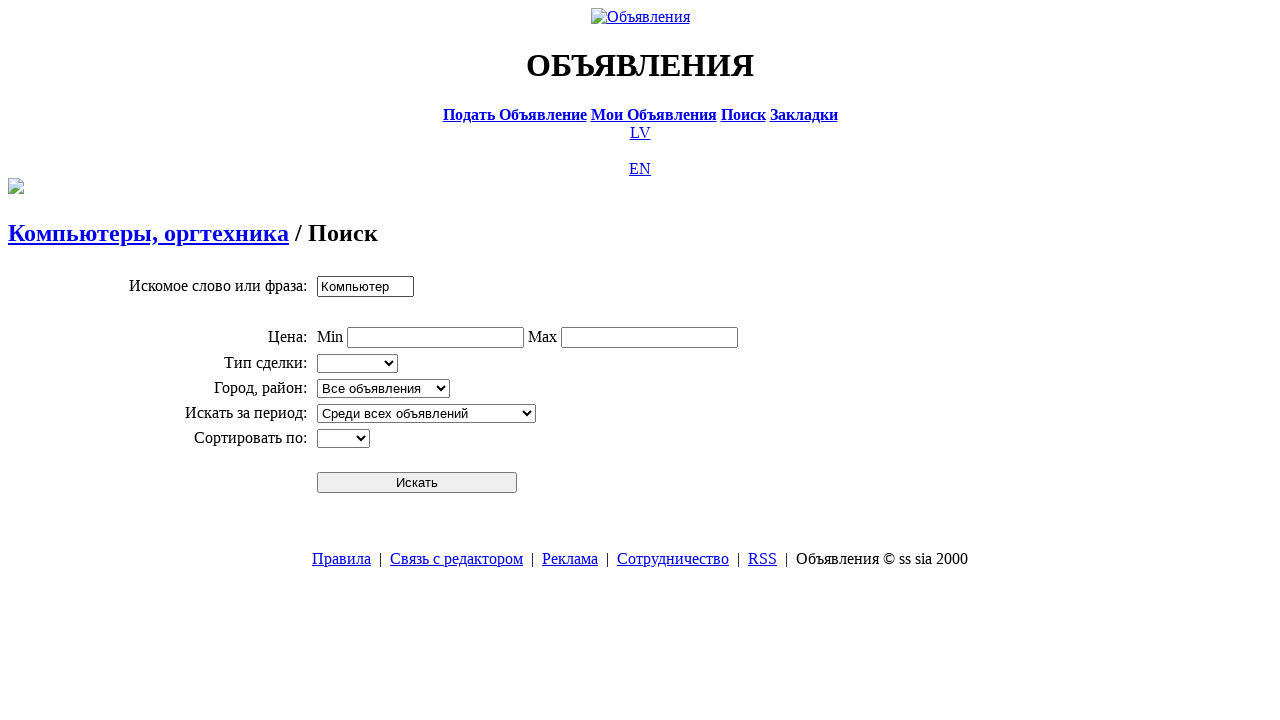

Filled minimum price field with '0' on input[name='topt[8][min]']
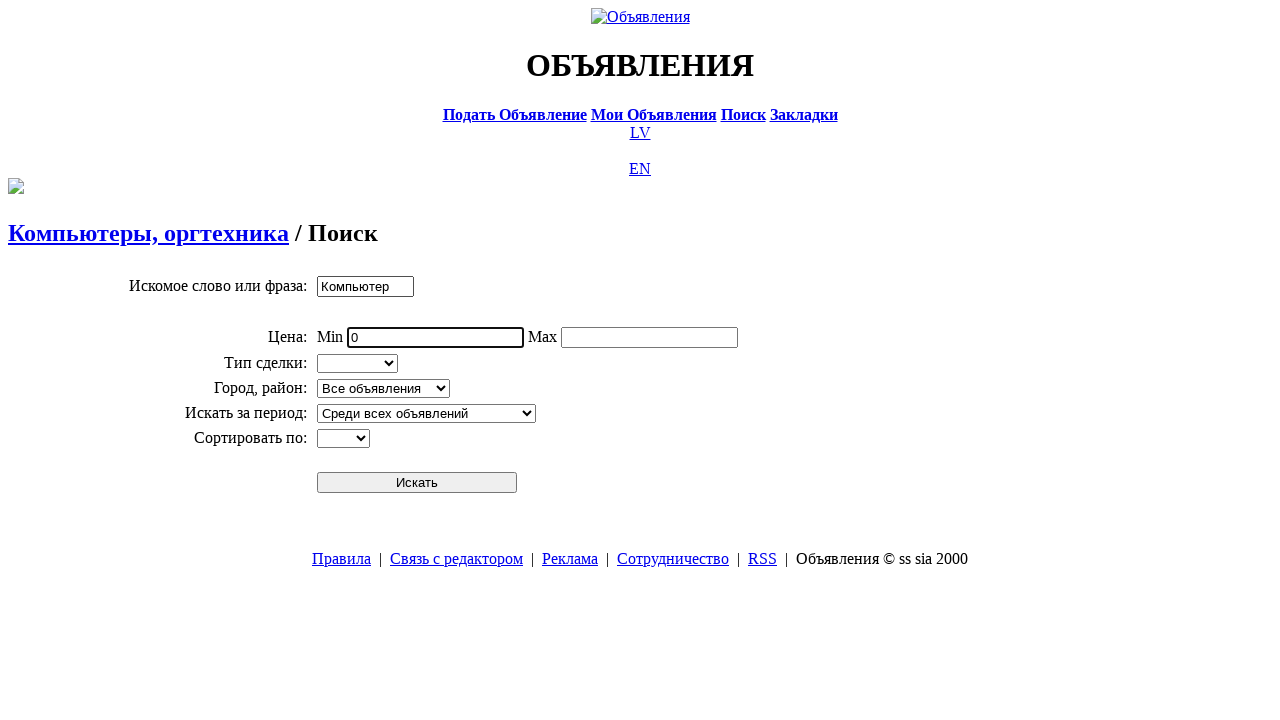

Filled maximum price field with '300' on input[name='topt[8][max]']
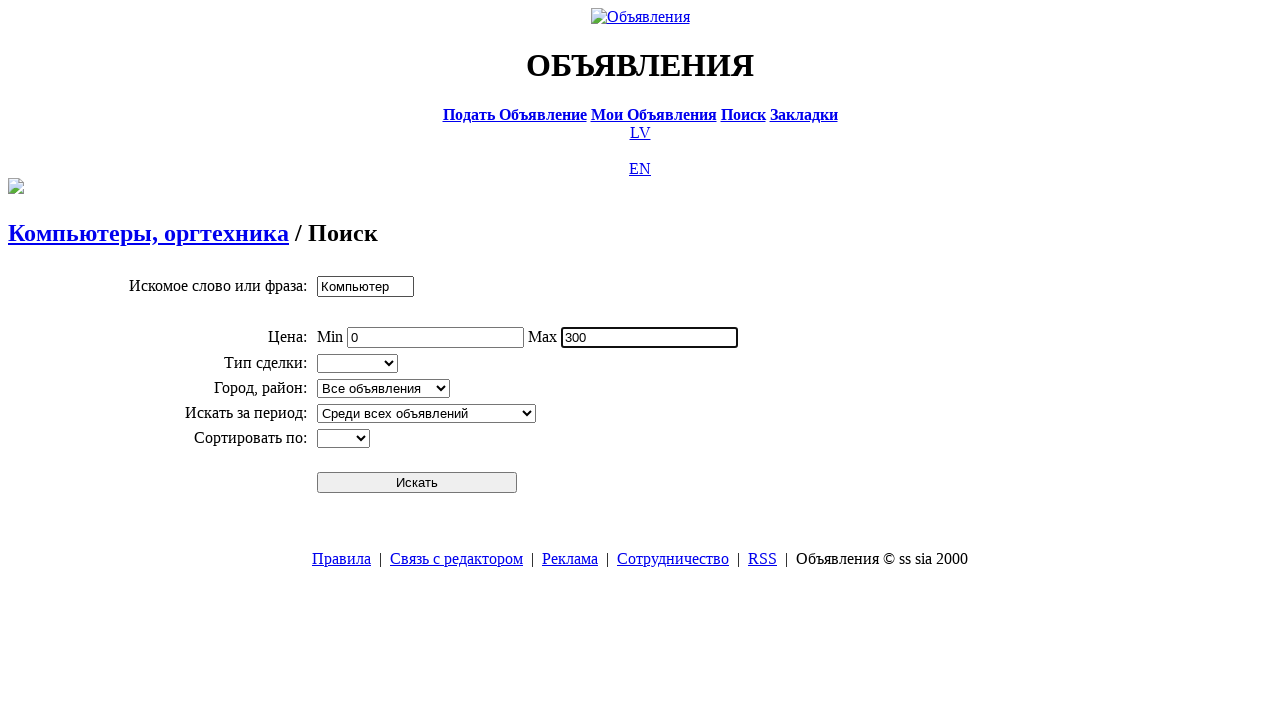

Clicked extended search button to apply price filters at (417, 482) on #sbtn
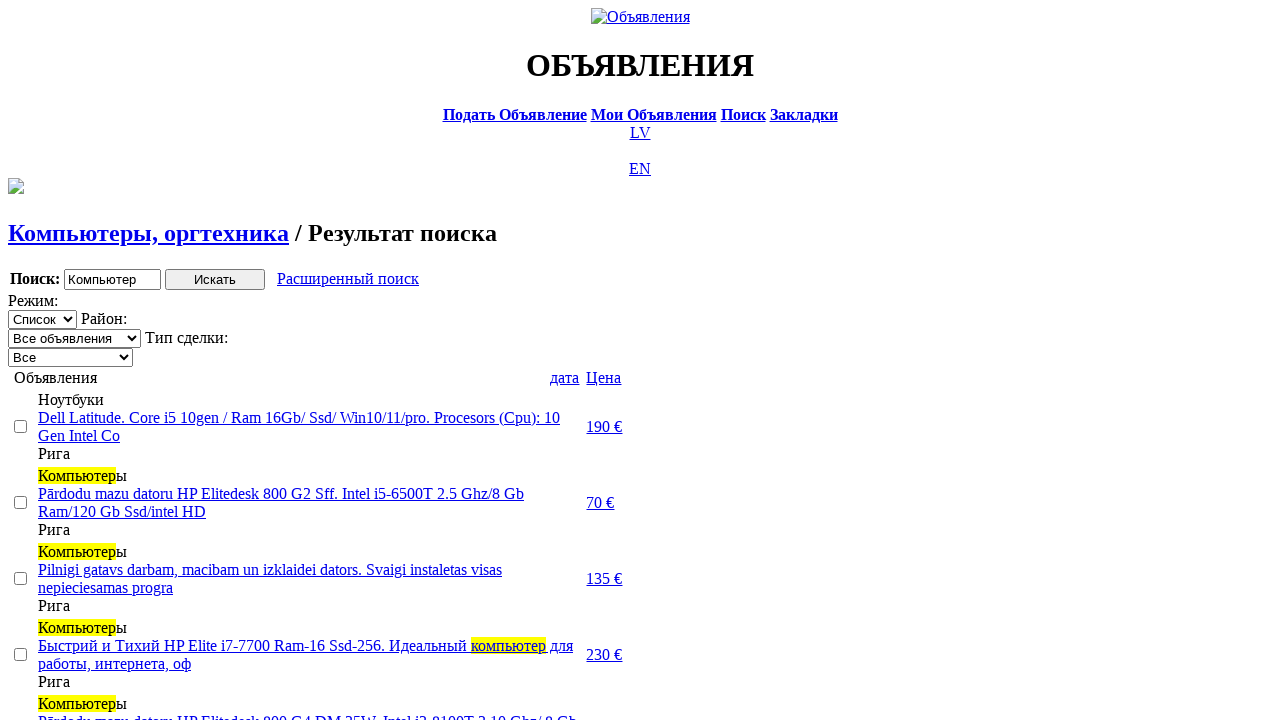

Clicked price column to sort ascending at (604, 377) on text=Цена
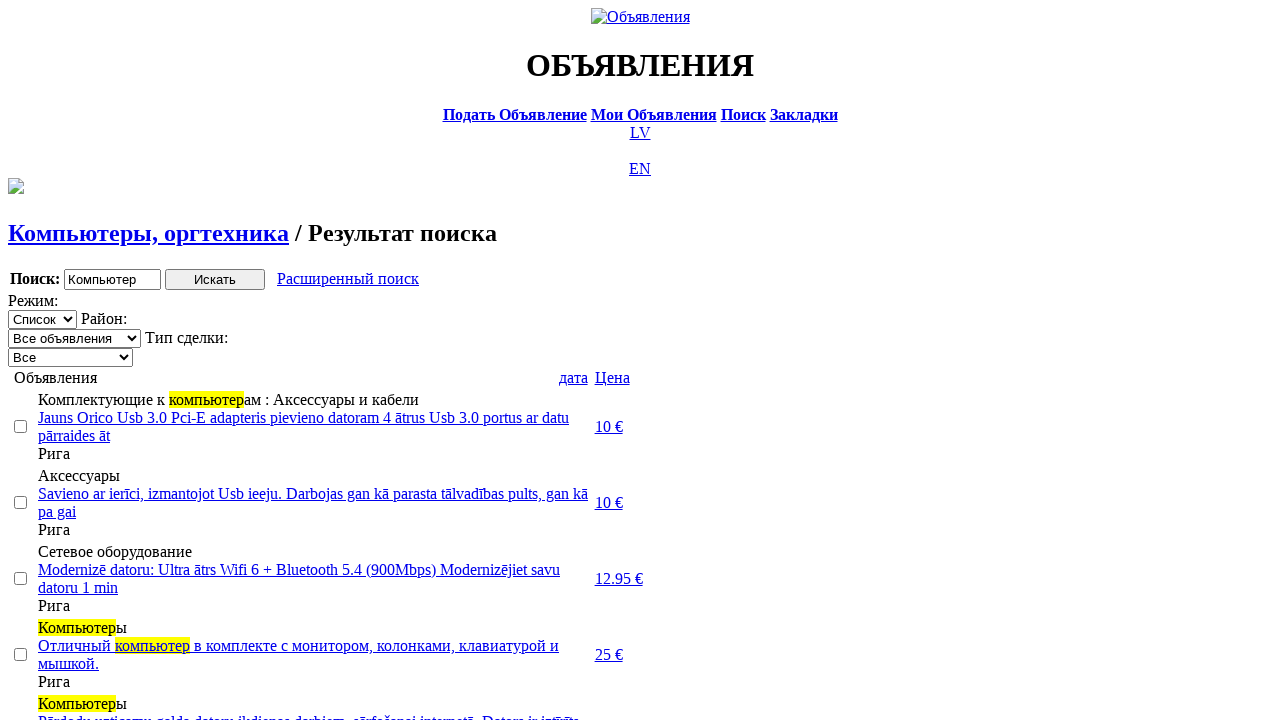

Clicked price column again to sort descending at (612, 377) on text=Цена
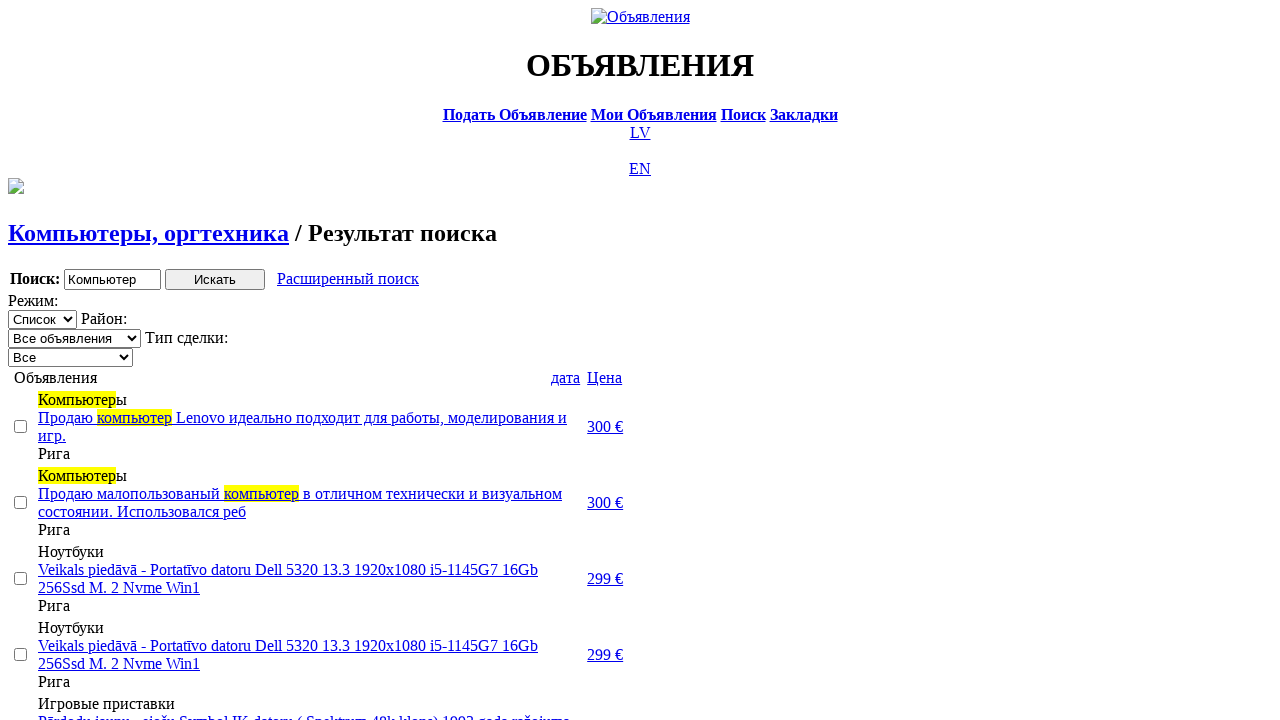

Selected 'Продажа' transaction type from dropdown on .filter_second_line_dv>span:nth-child(3)>select
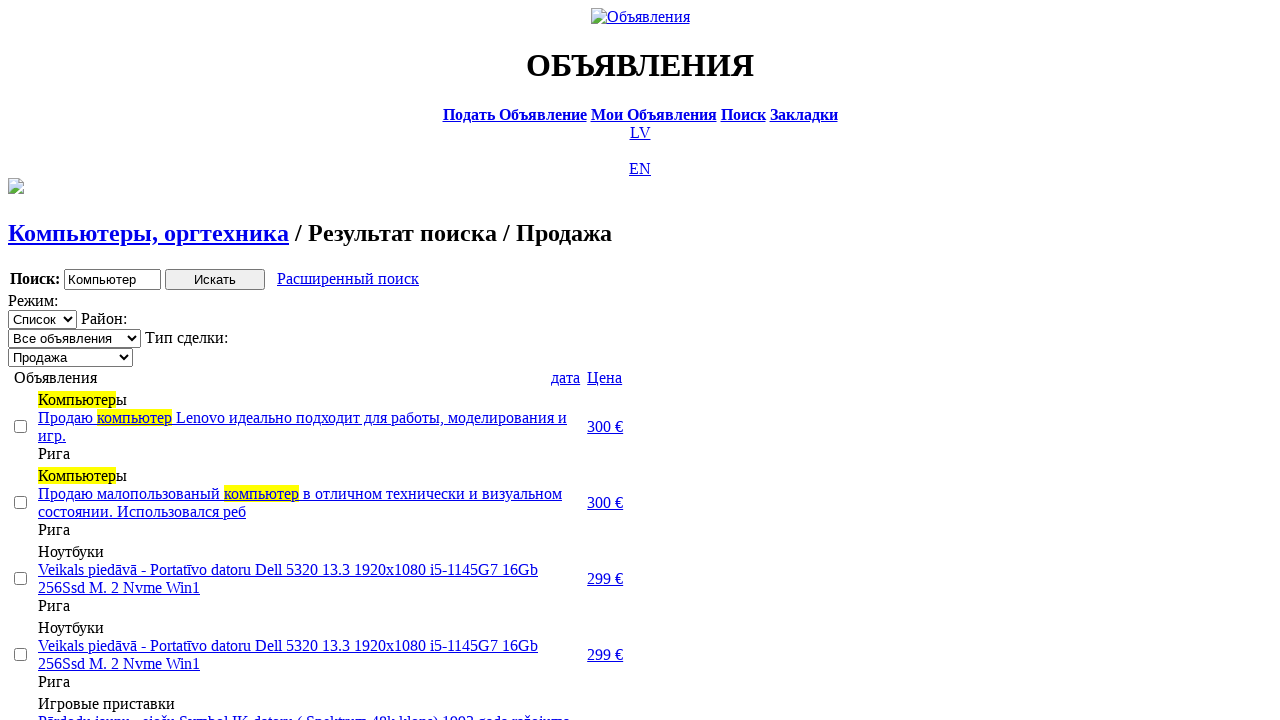

Located all checkbox elements
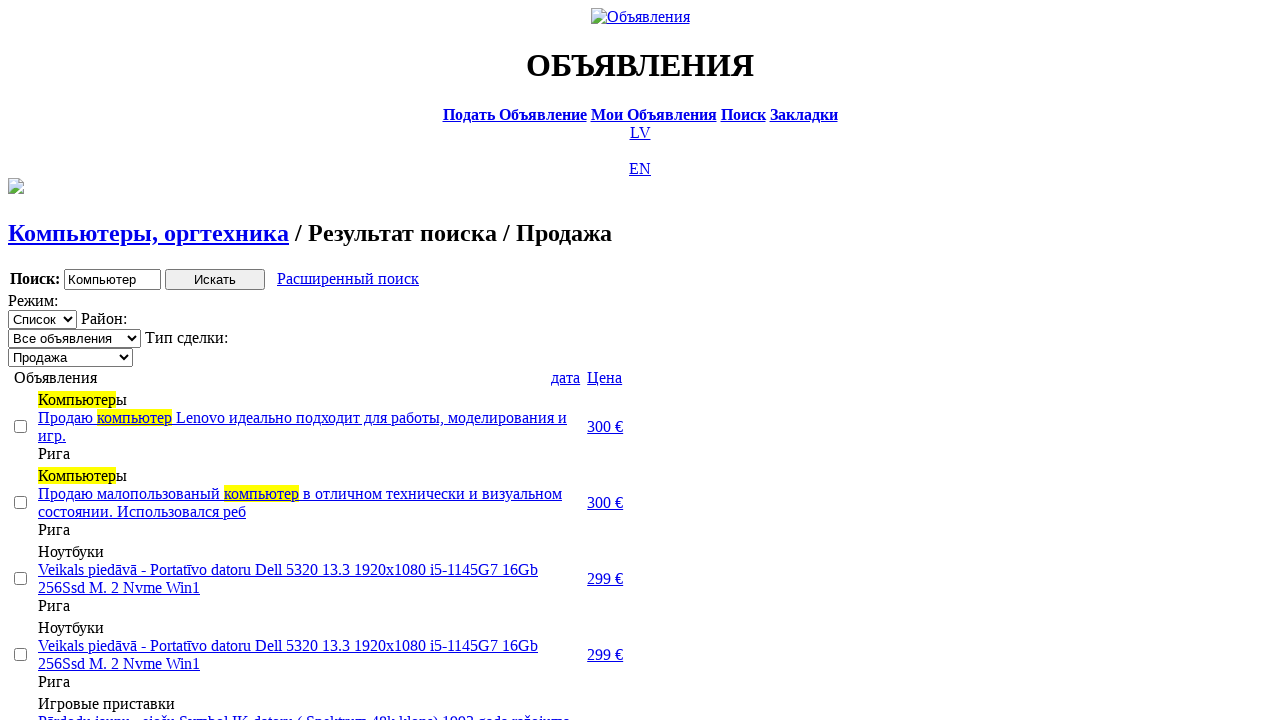

Clicked 2nd checkbox to select first ad at (20, 502) on [type='checkbox'] >> nth=1
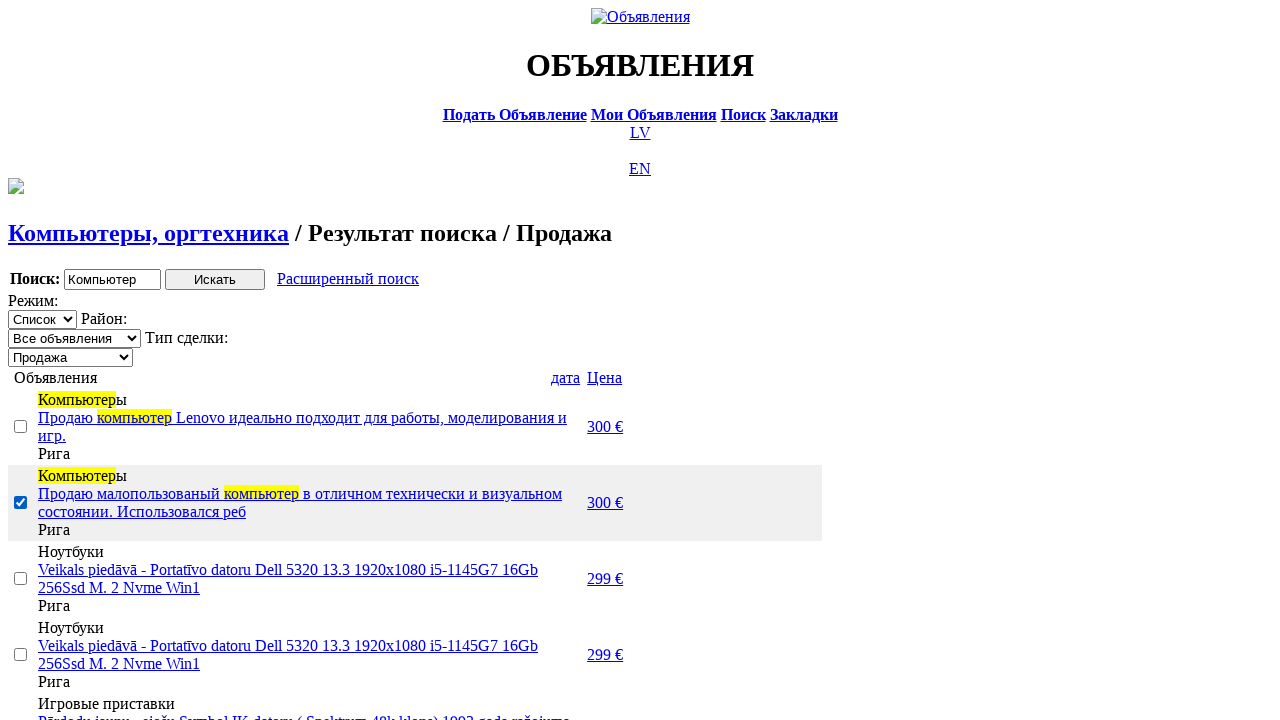

Clicked 3rd checkbox to select second ad at (20, 578) on [type='checkbox'] >> nth=2
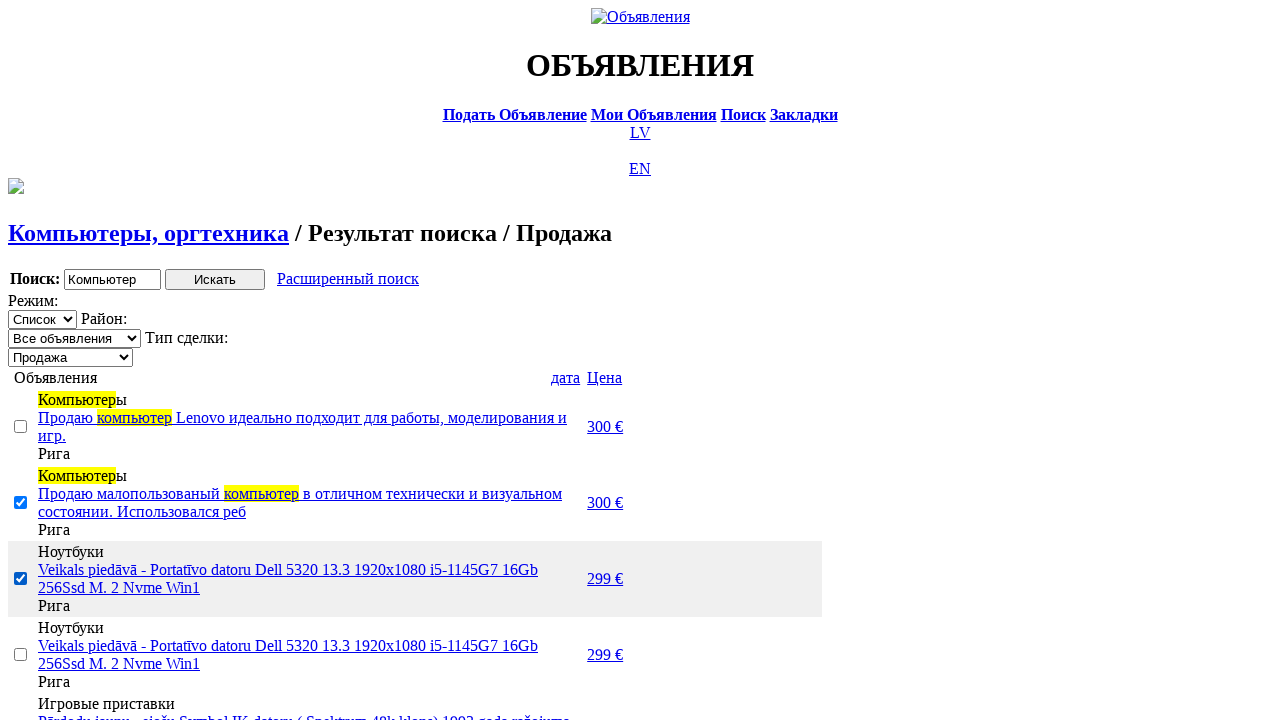

Clicked 5th checkbox to select third ad at (20, 360) on [type='checkbox'] >> nth=4
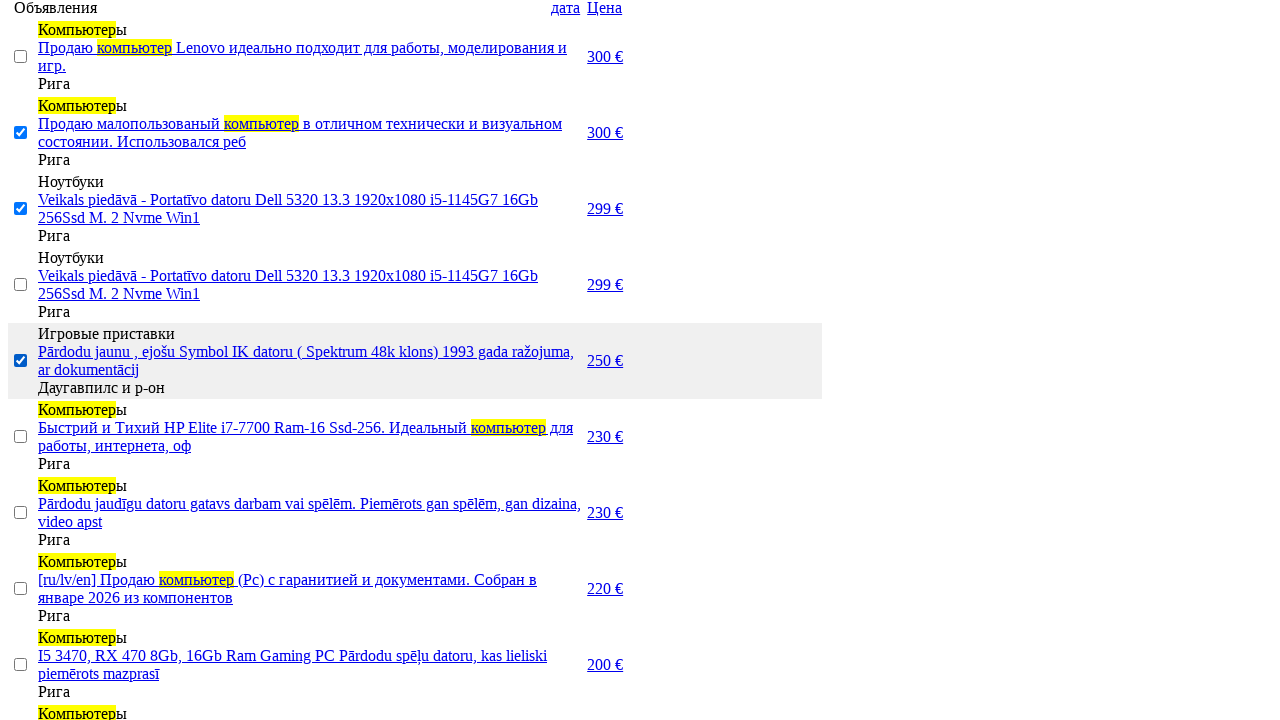

Pressed End key to scroll to bottom of page
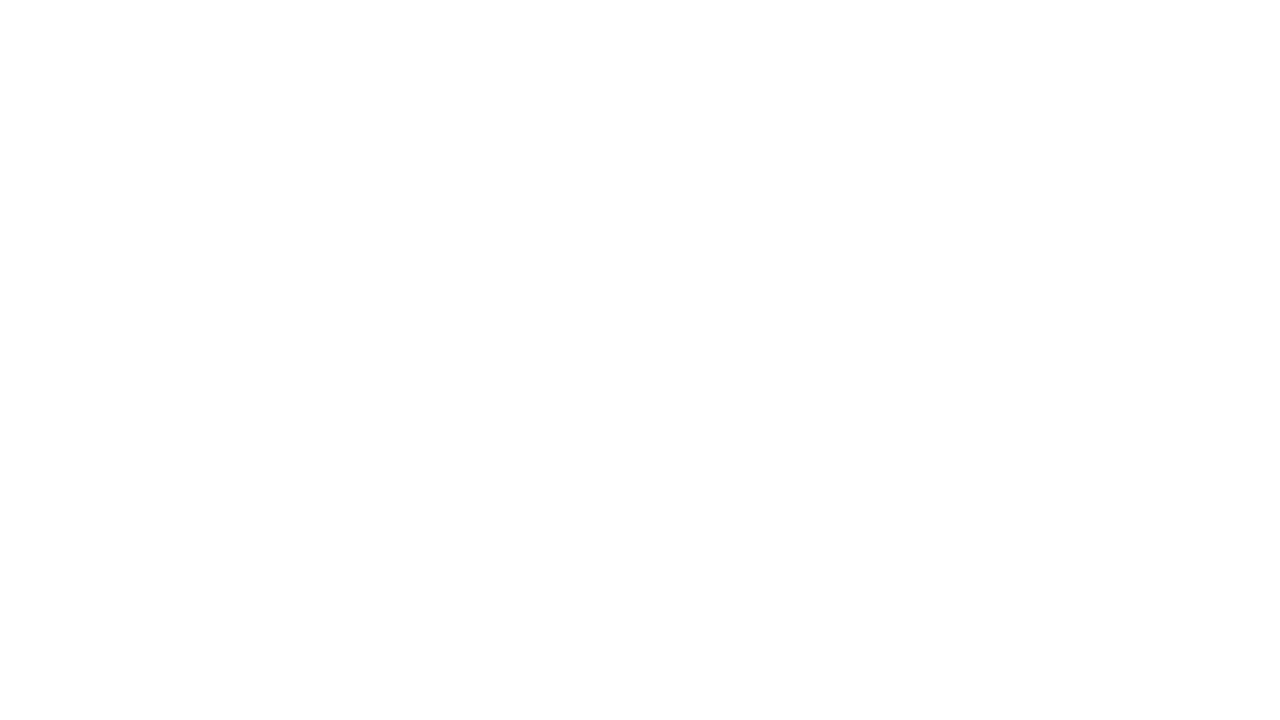

Waited 1000ms for UI to update
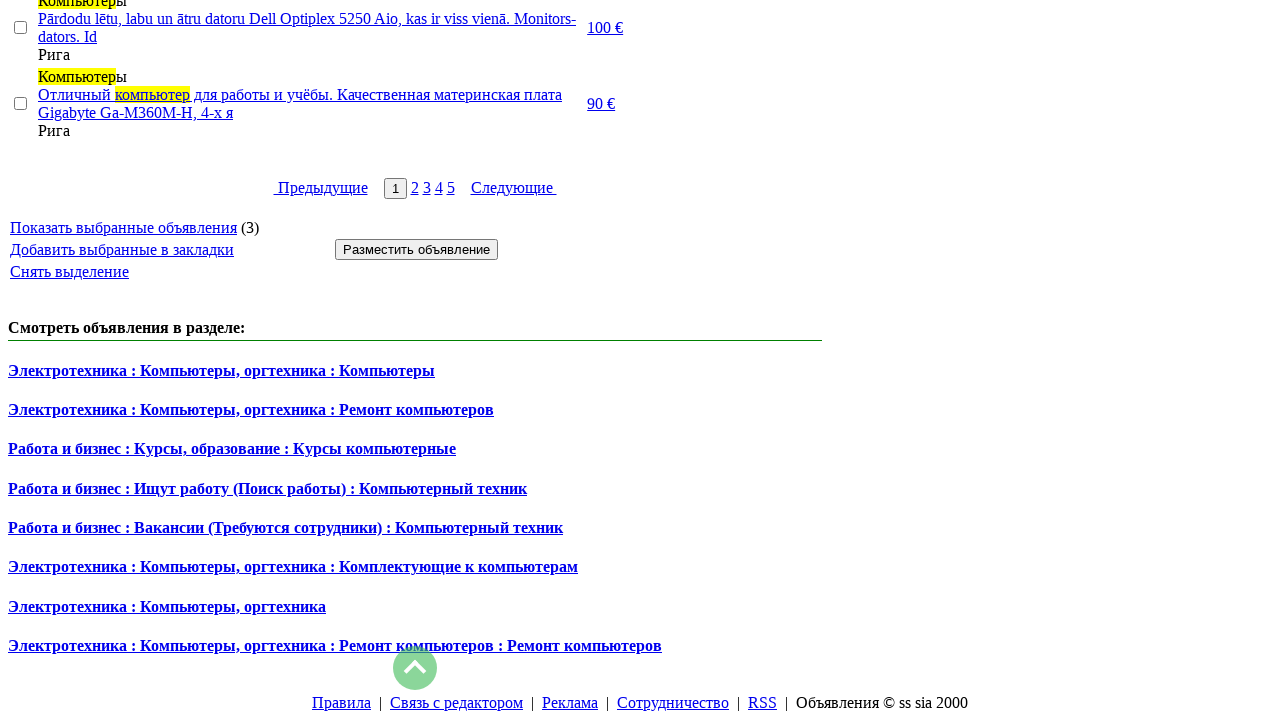

Clicked 'show selected' link to display only selected ads at (124, 227) on #show_selected_a
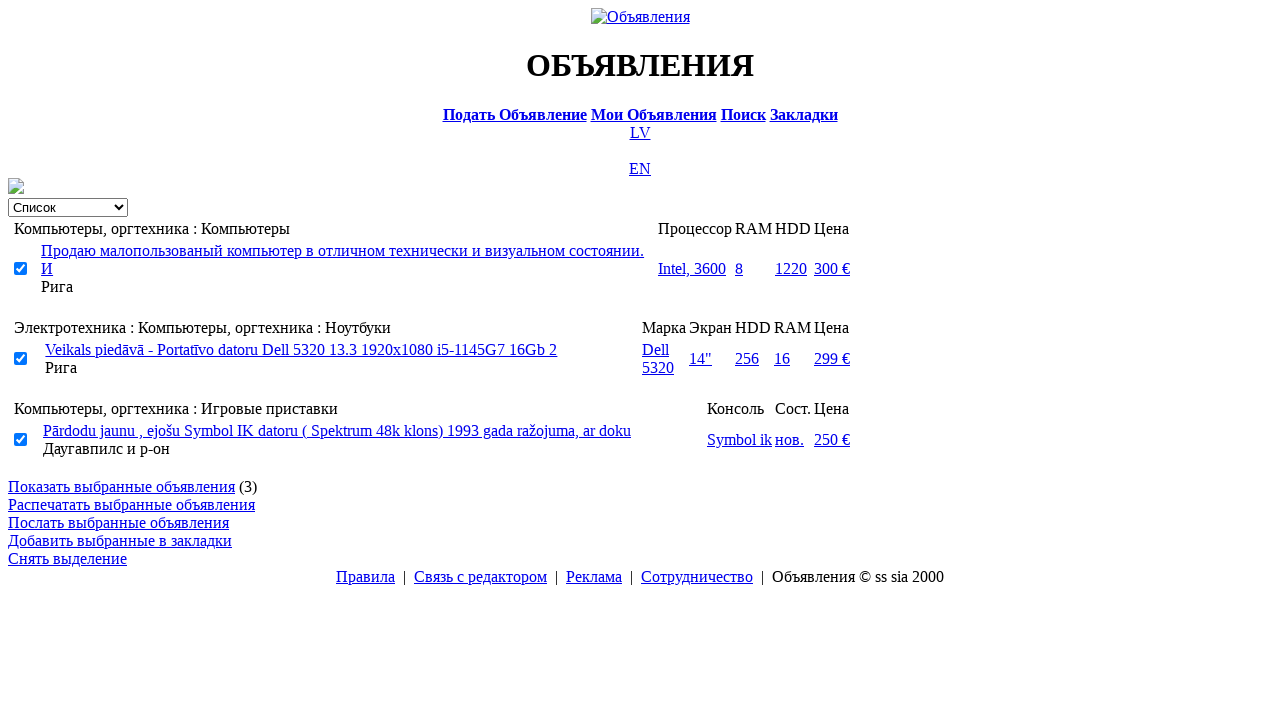

Waited for filtered results to load with checkboxes
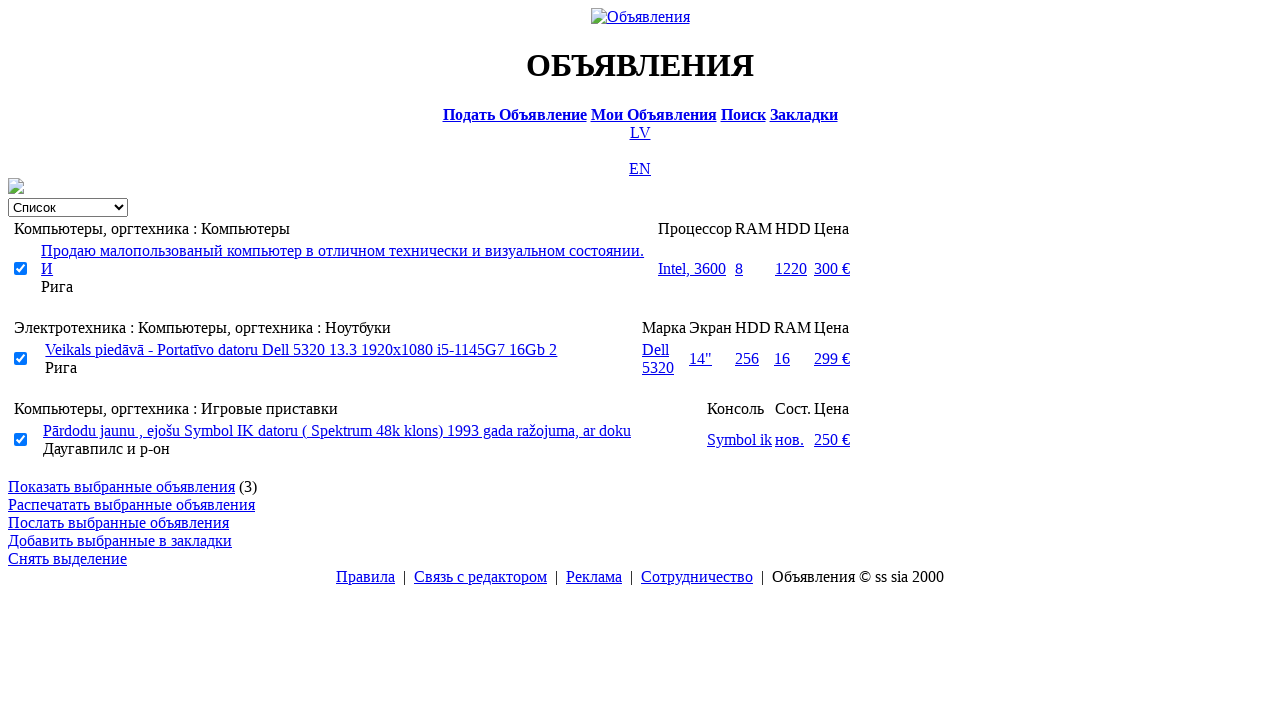

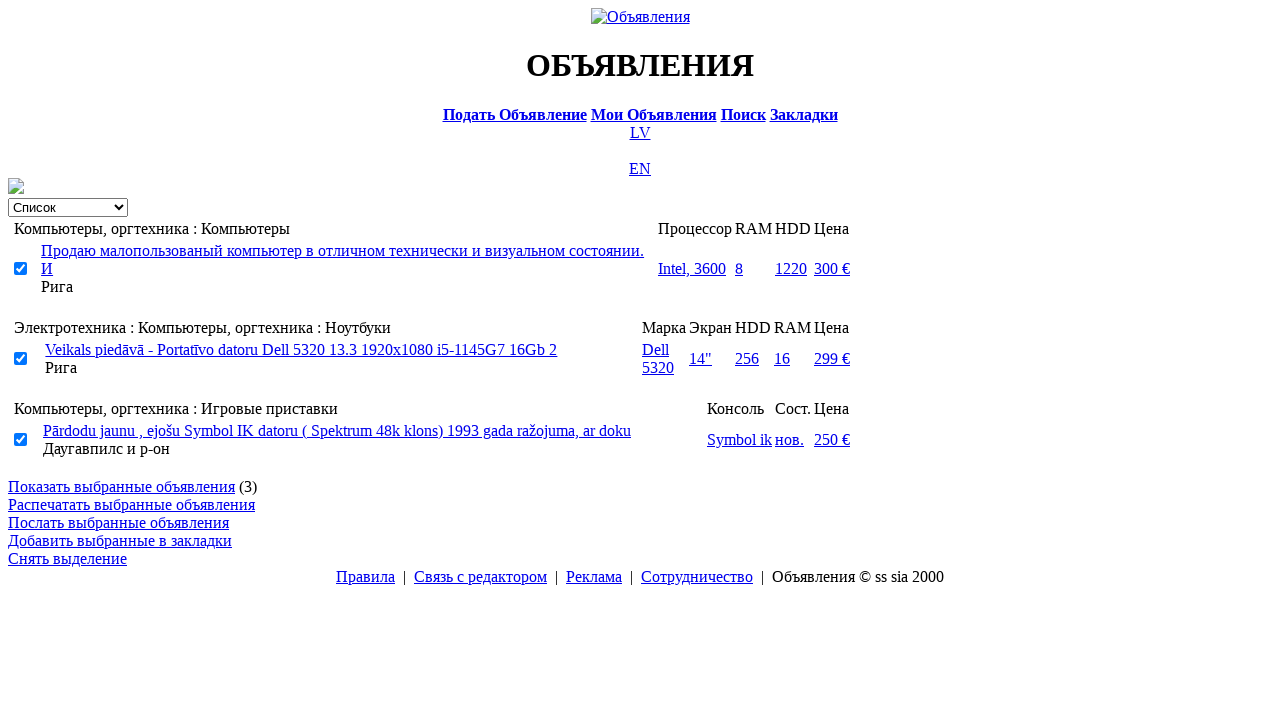